Navigates to a specific Stepik lesson page (lesson 25969, step 8) to verify the page loads correctly

Starting URL: https://stepik.org/lesson/25969/step/8

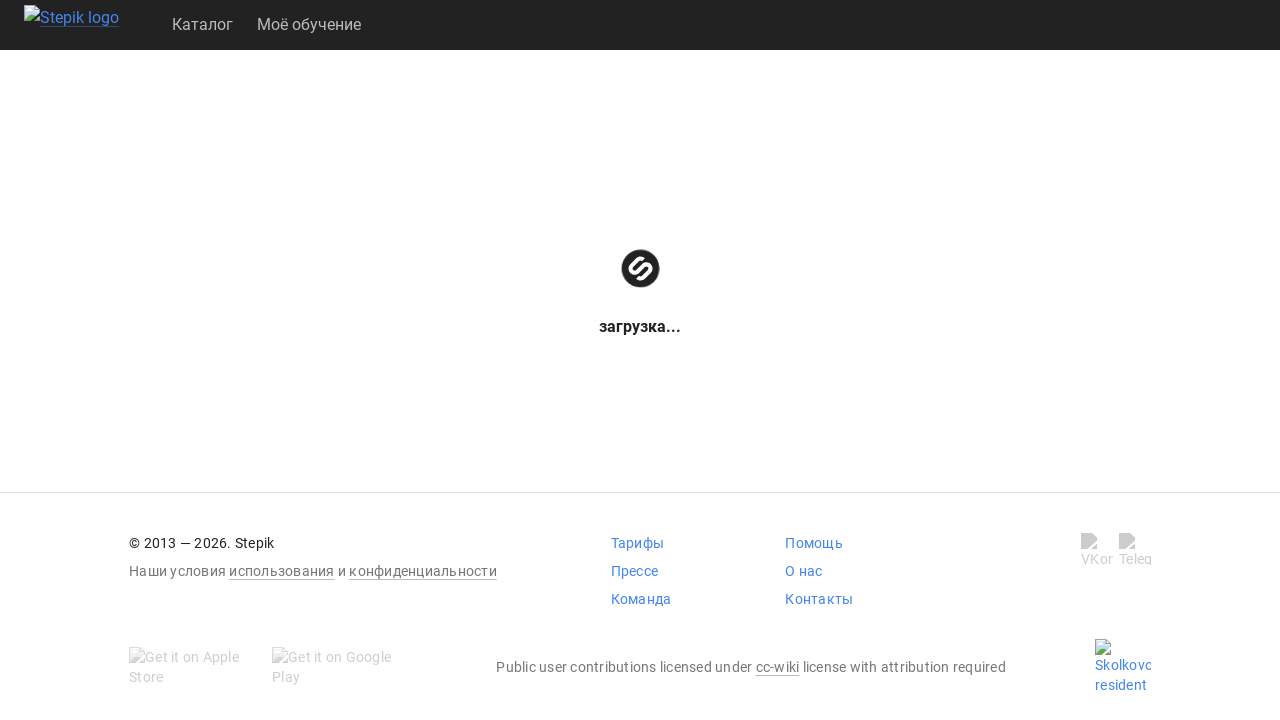

Waited for page DOM content to load on Stepik lesson 25969 step 8
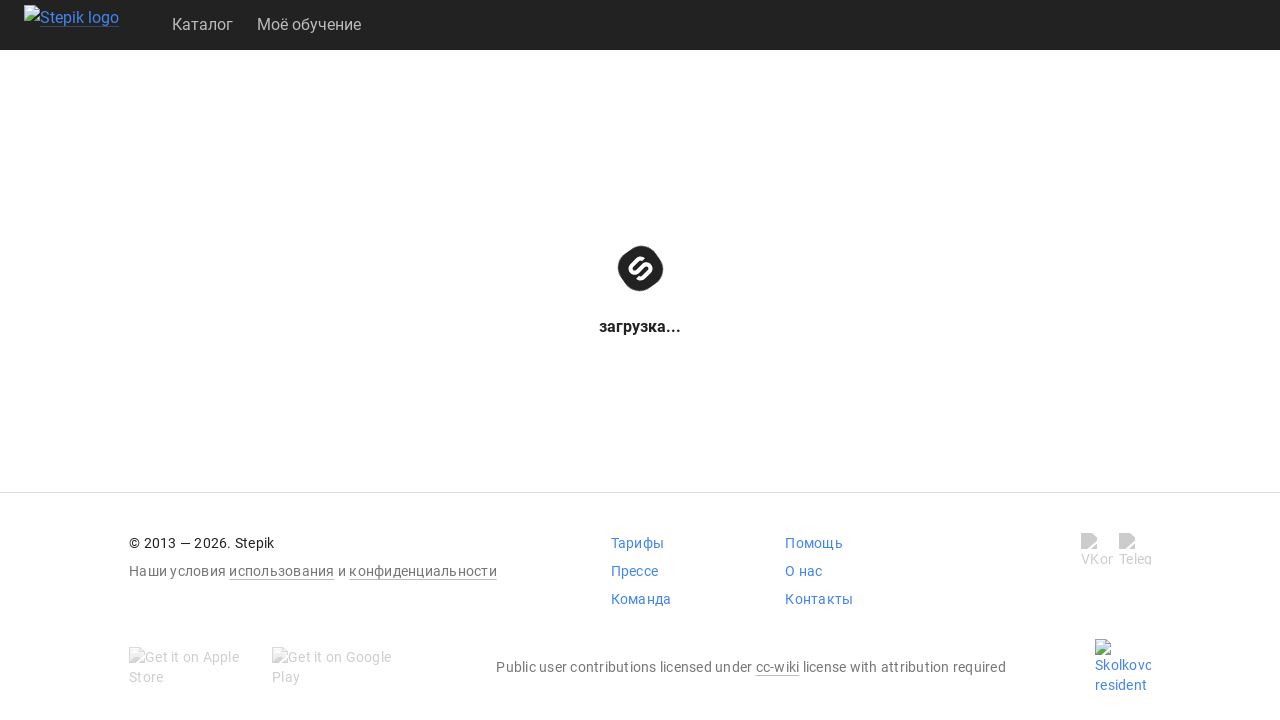

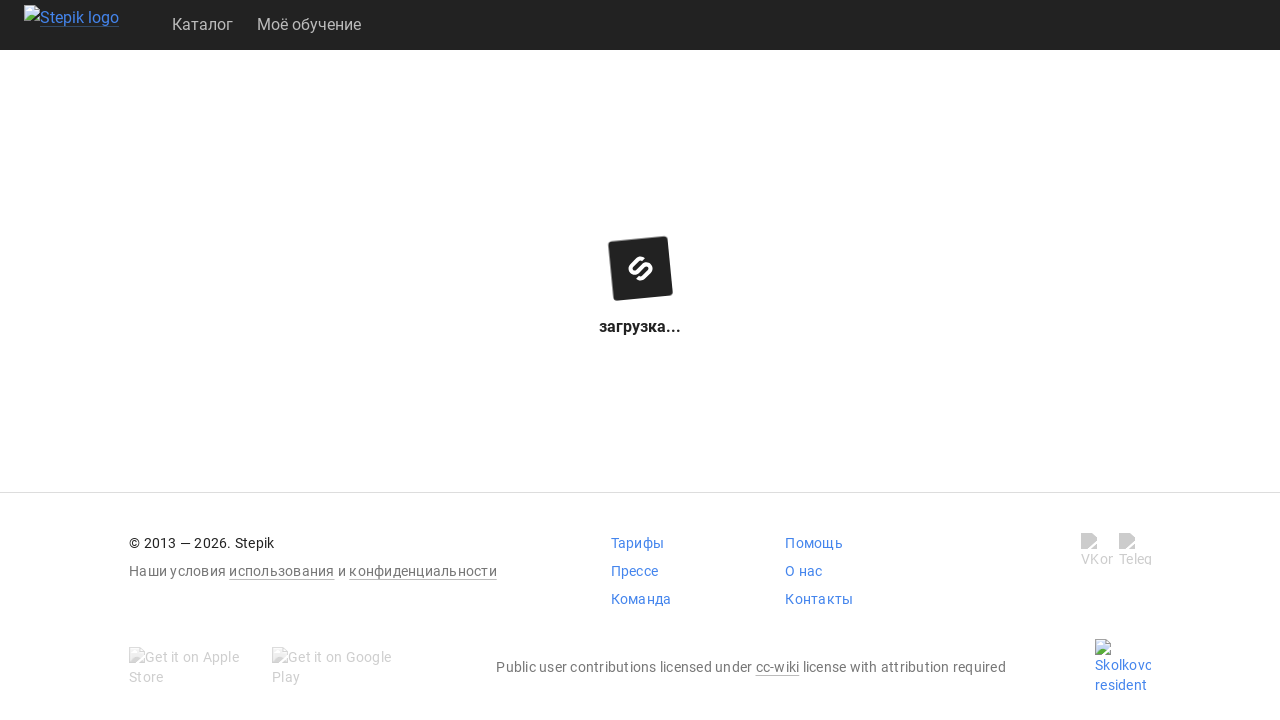